Navigates to Rediff homepage, waits for links to load, and clicks on the 100th link on the page (indexed at 99).

Starting URL: https://rediff.com

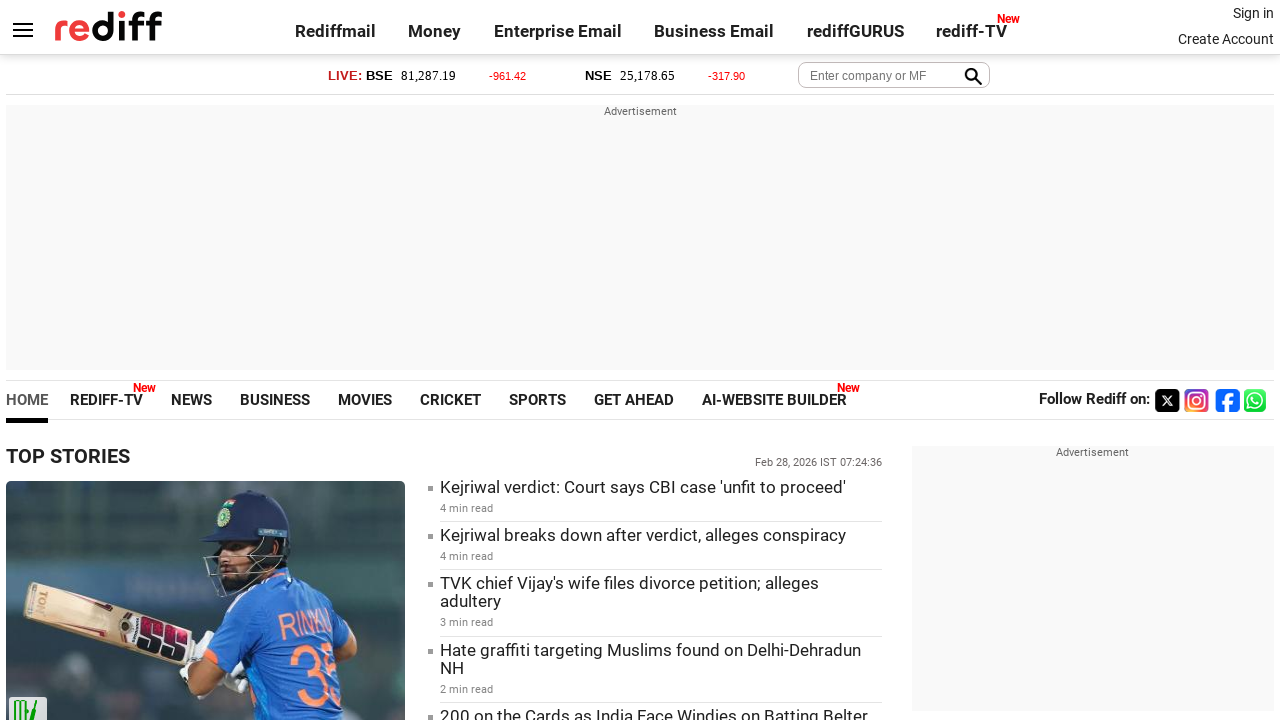

Navigated to Rediff homepage
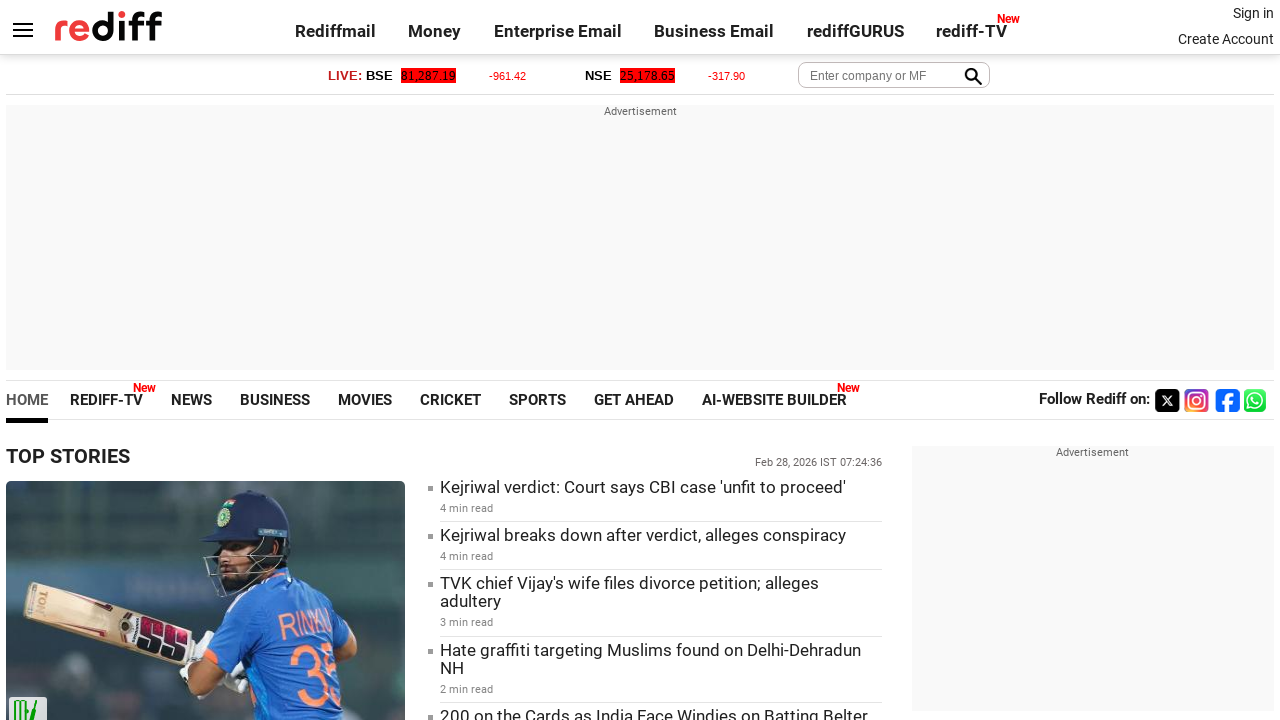

Waited for links to load on the page
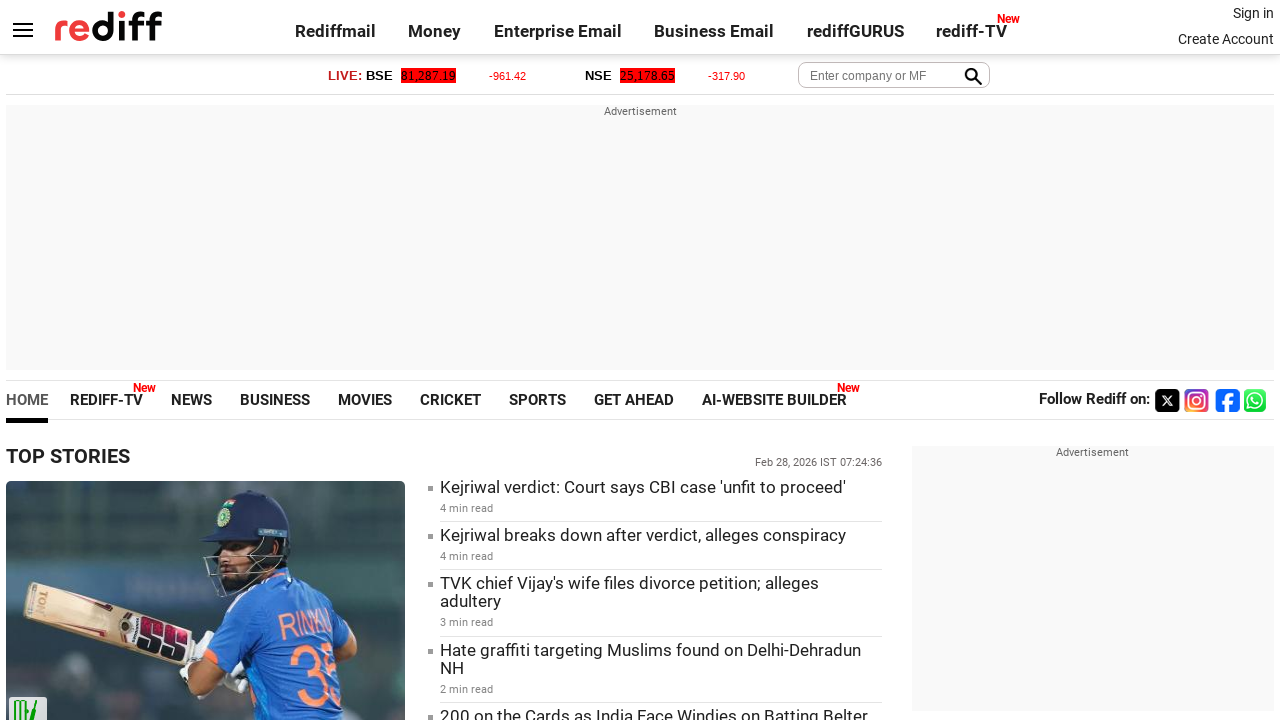

Retrieved all links from the page
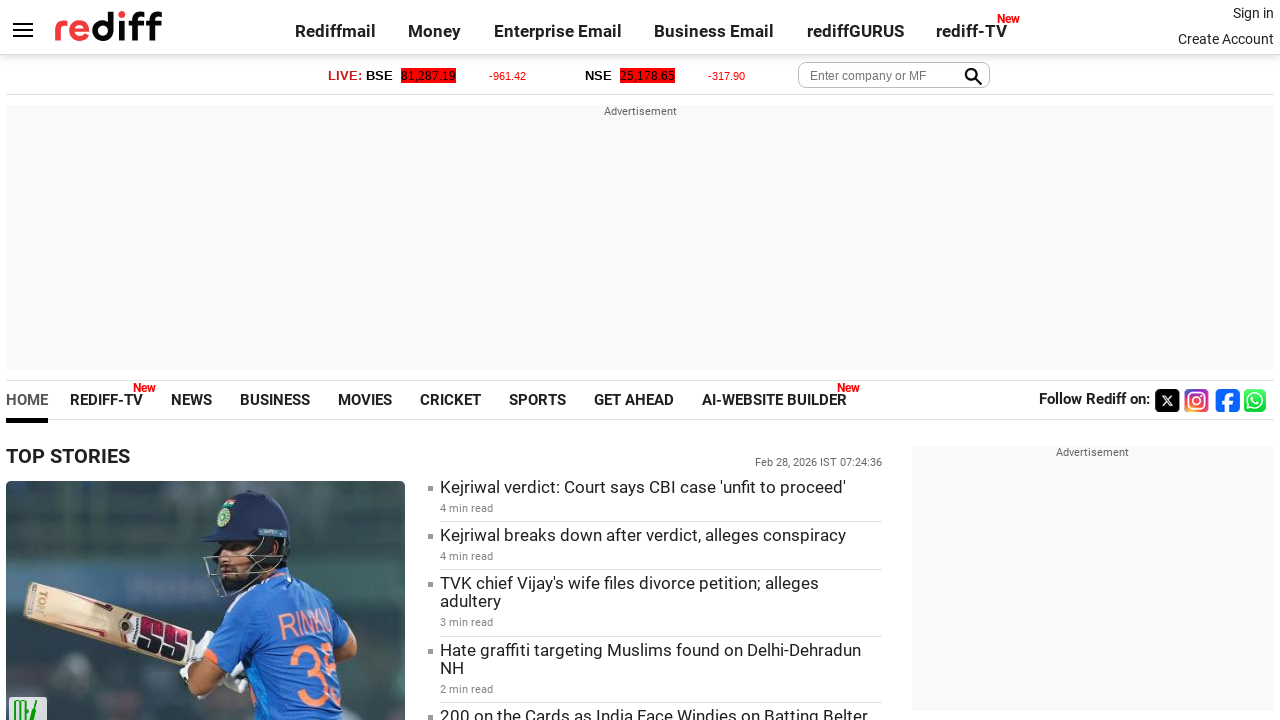

Clicked on the 100th link (index 99) at (1160, 360) on a >> nth=99
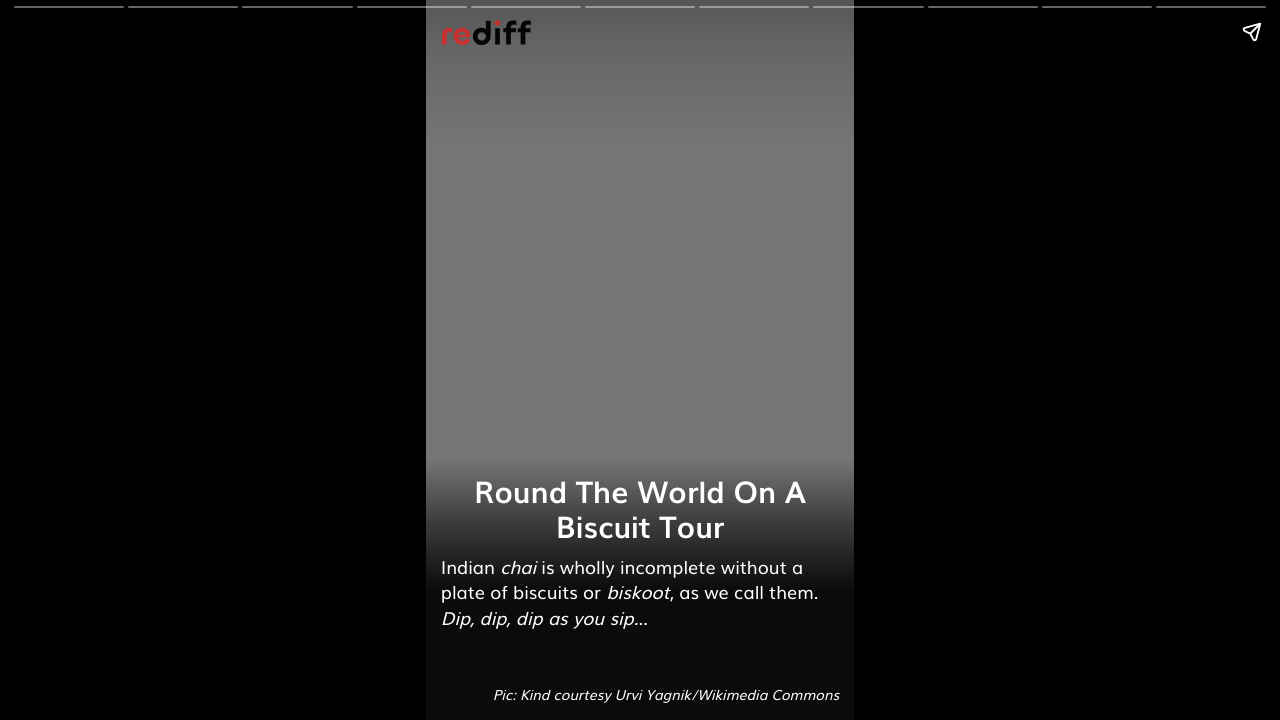

Waited for page navigation to complete
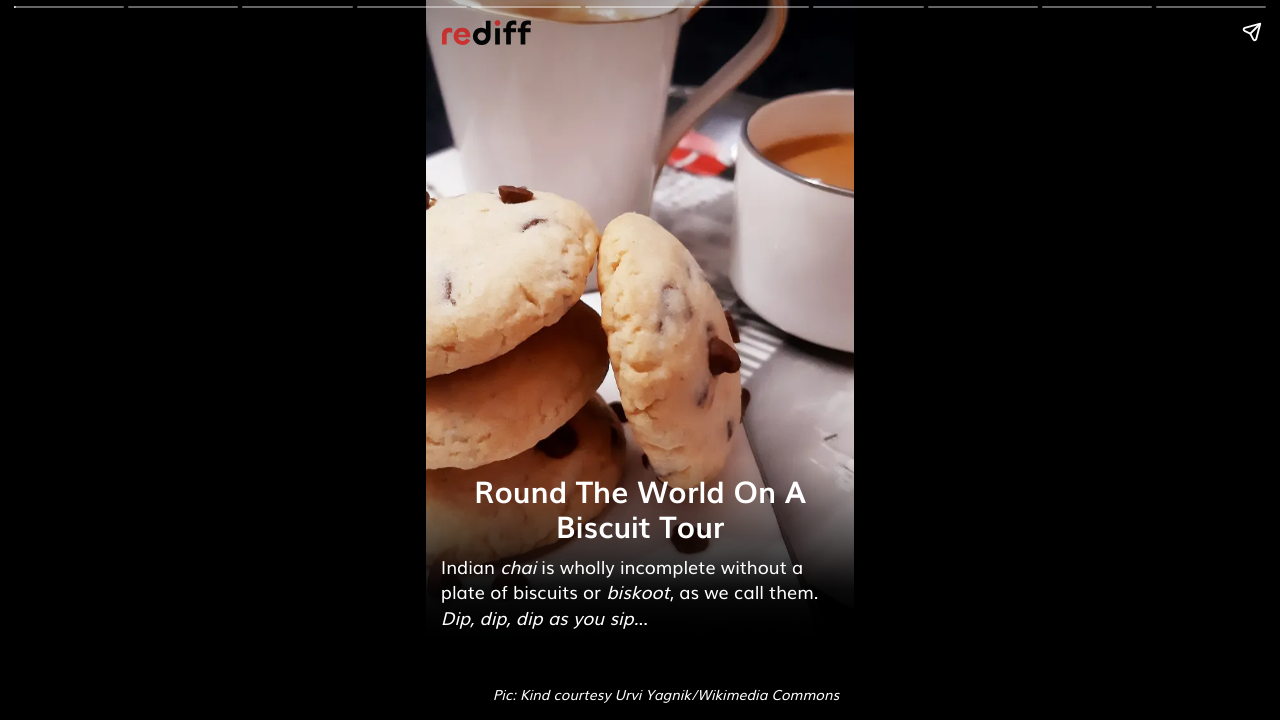

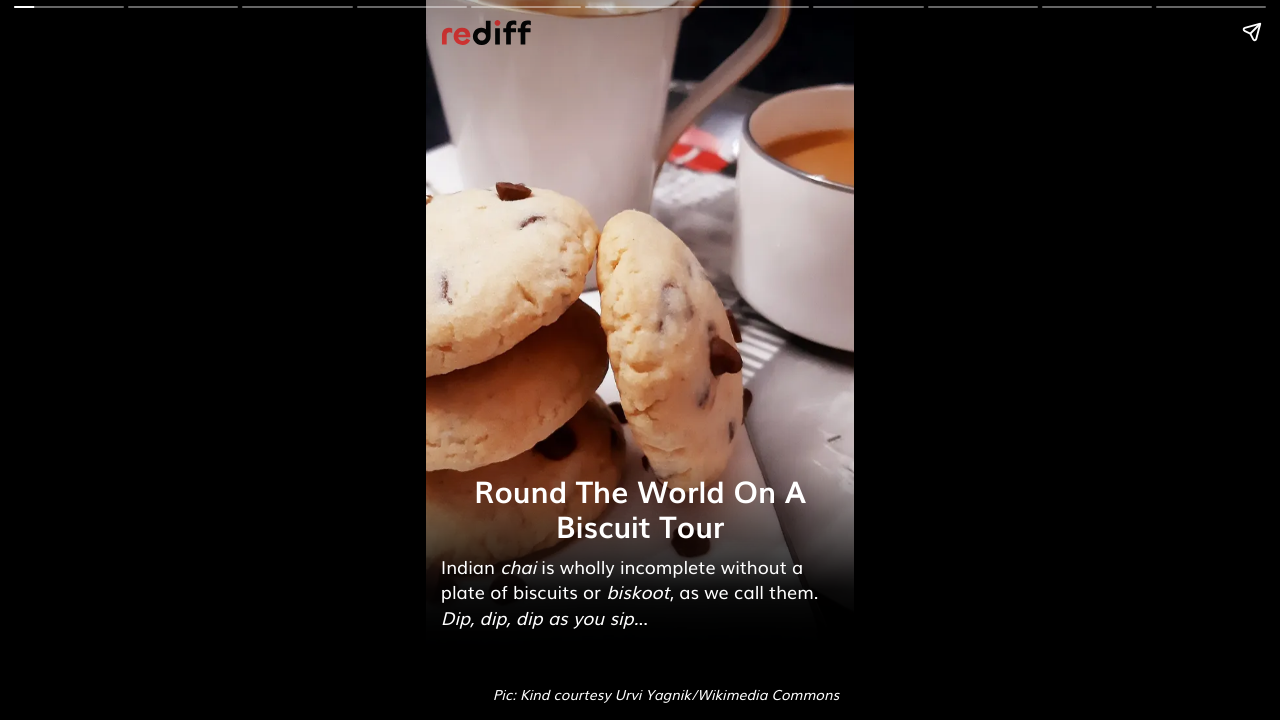